Tests CSS media queries by resizing the browser window and verifying the correct element is displayed

Starting URL: https://testpages.eviltester.com/styled/css-media-queries.html

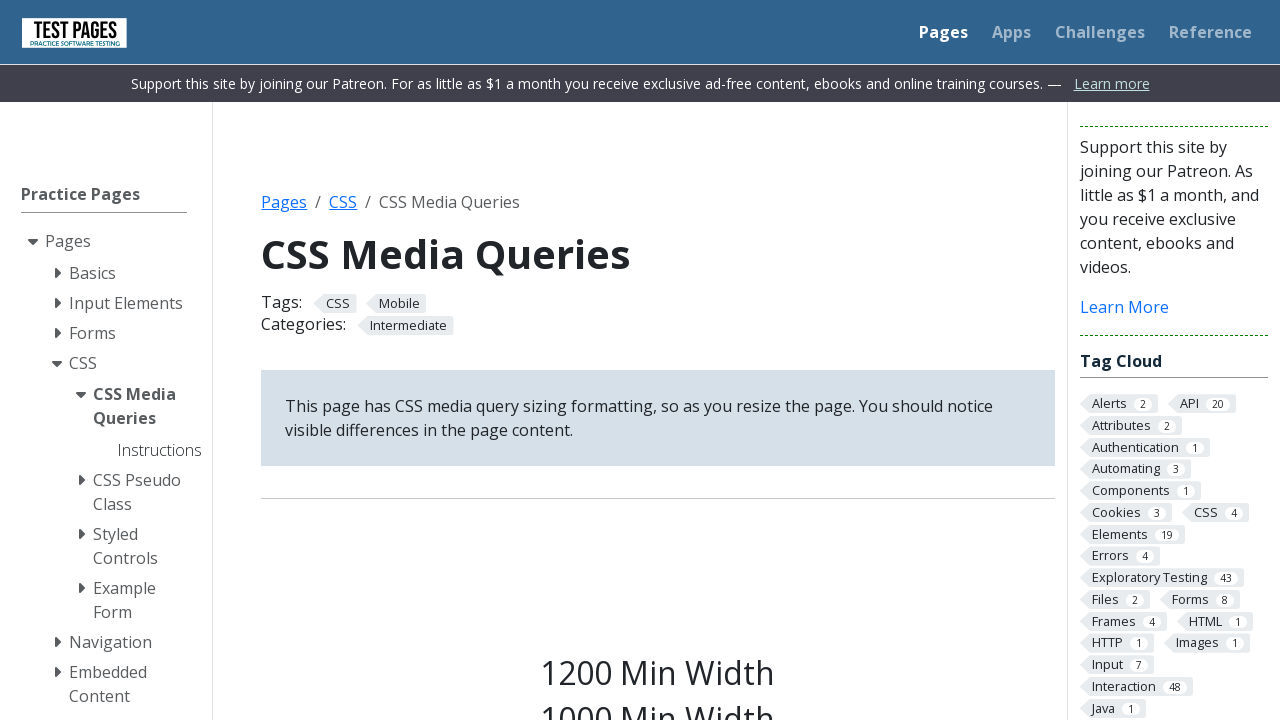

Navigated to CSS media queries test page
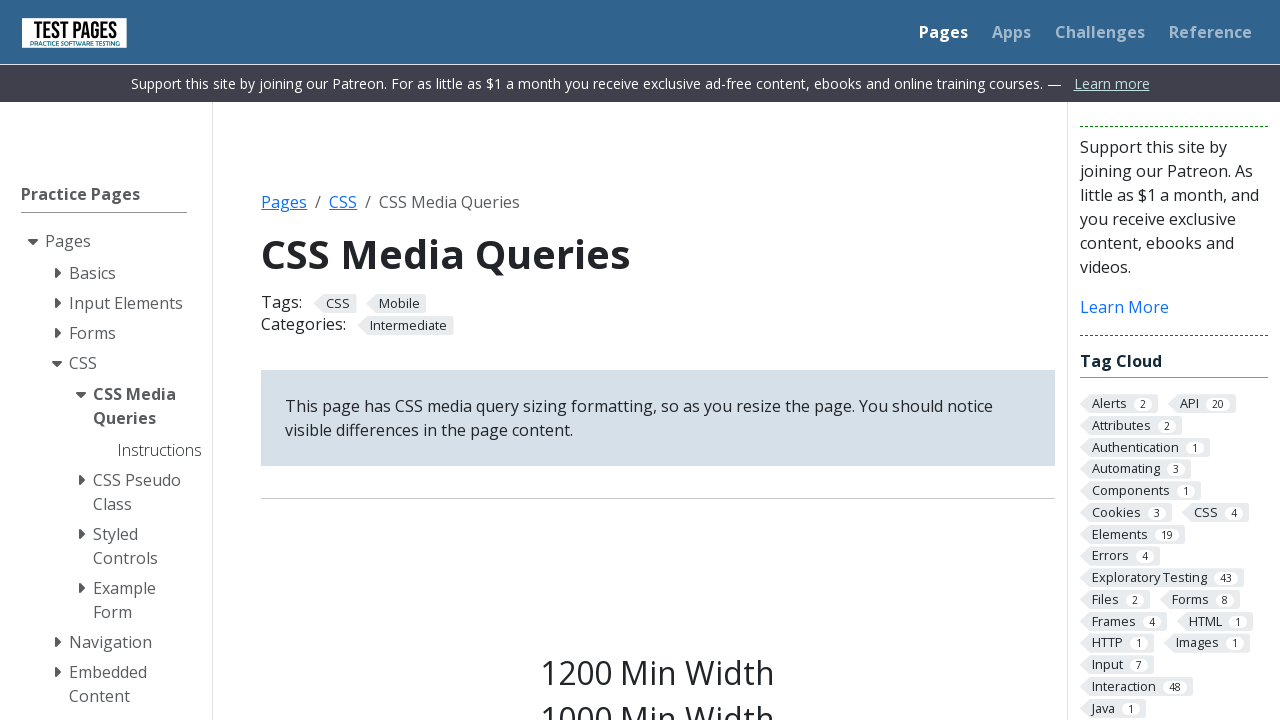

Set viewport size to 1200x1080
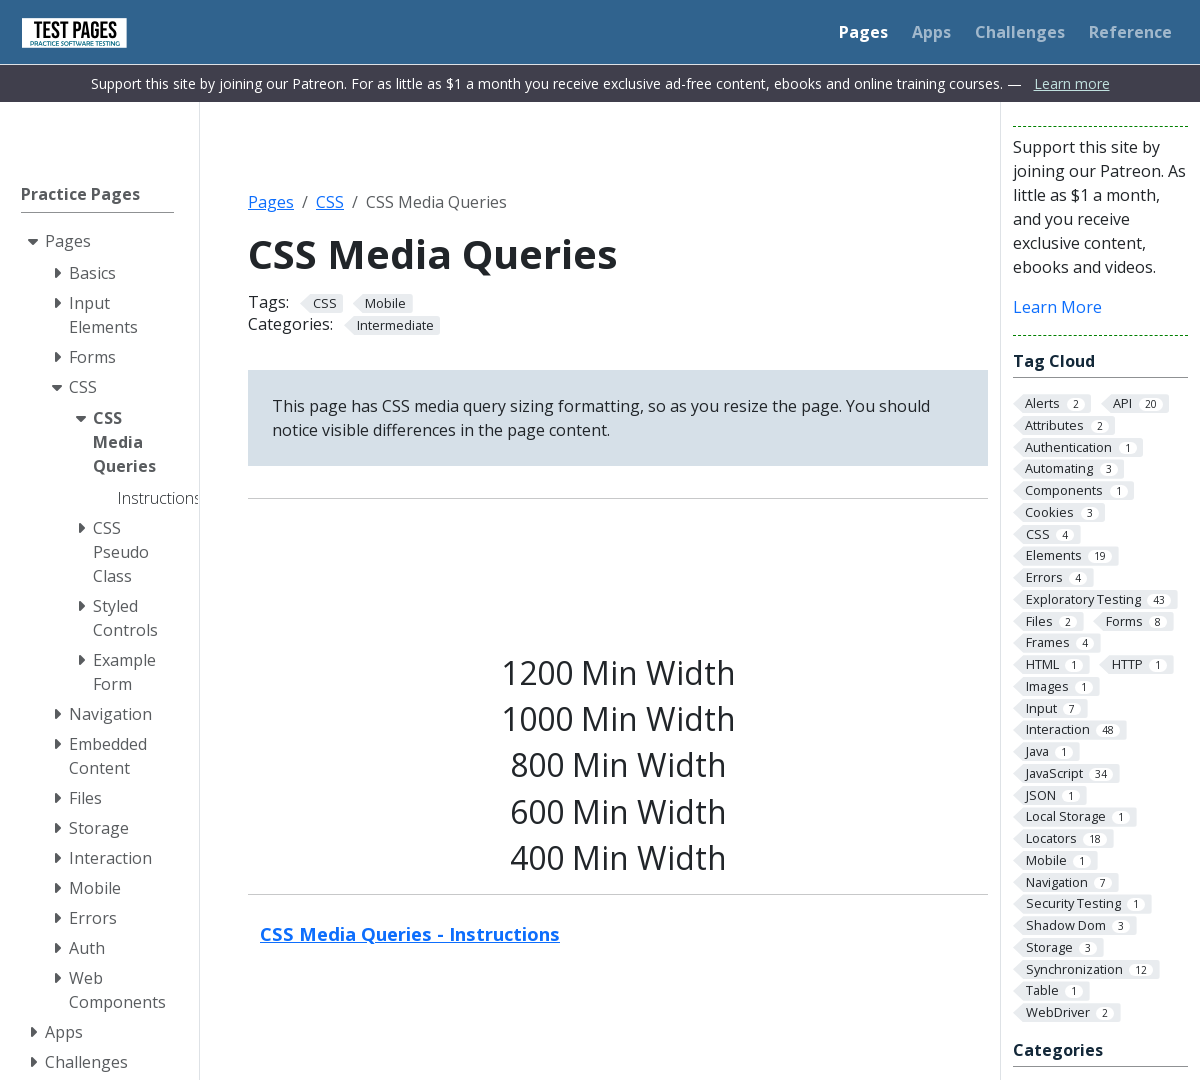

Element with class .s1200 is now visible at 1200px width
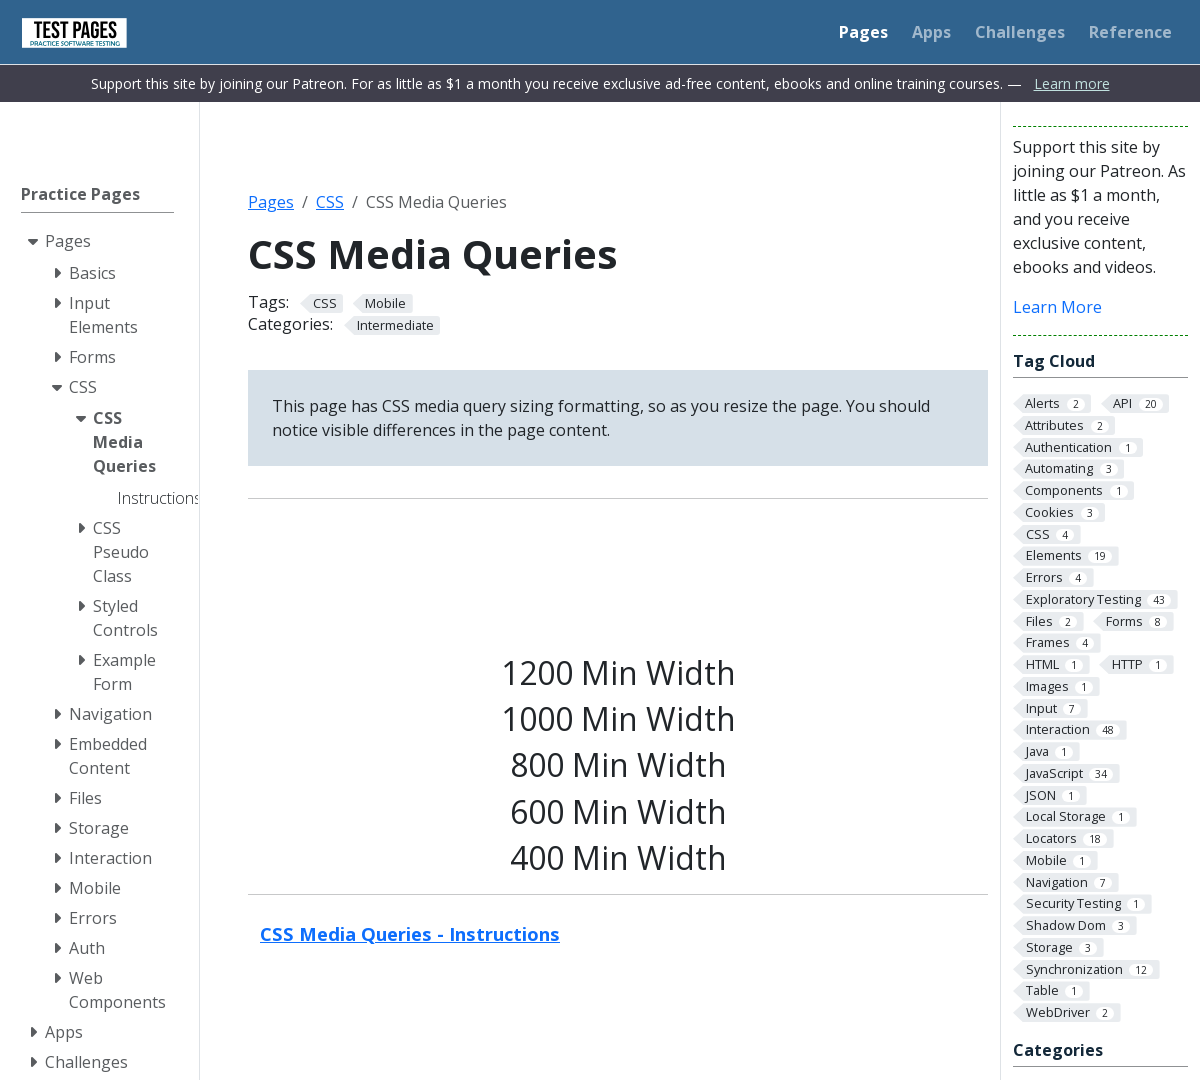

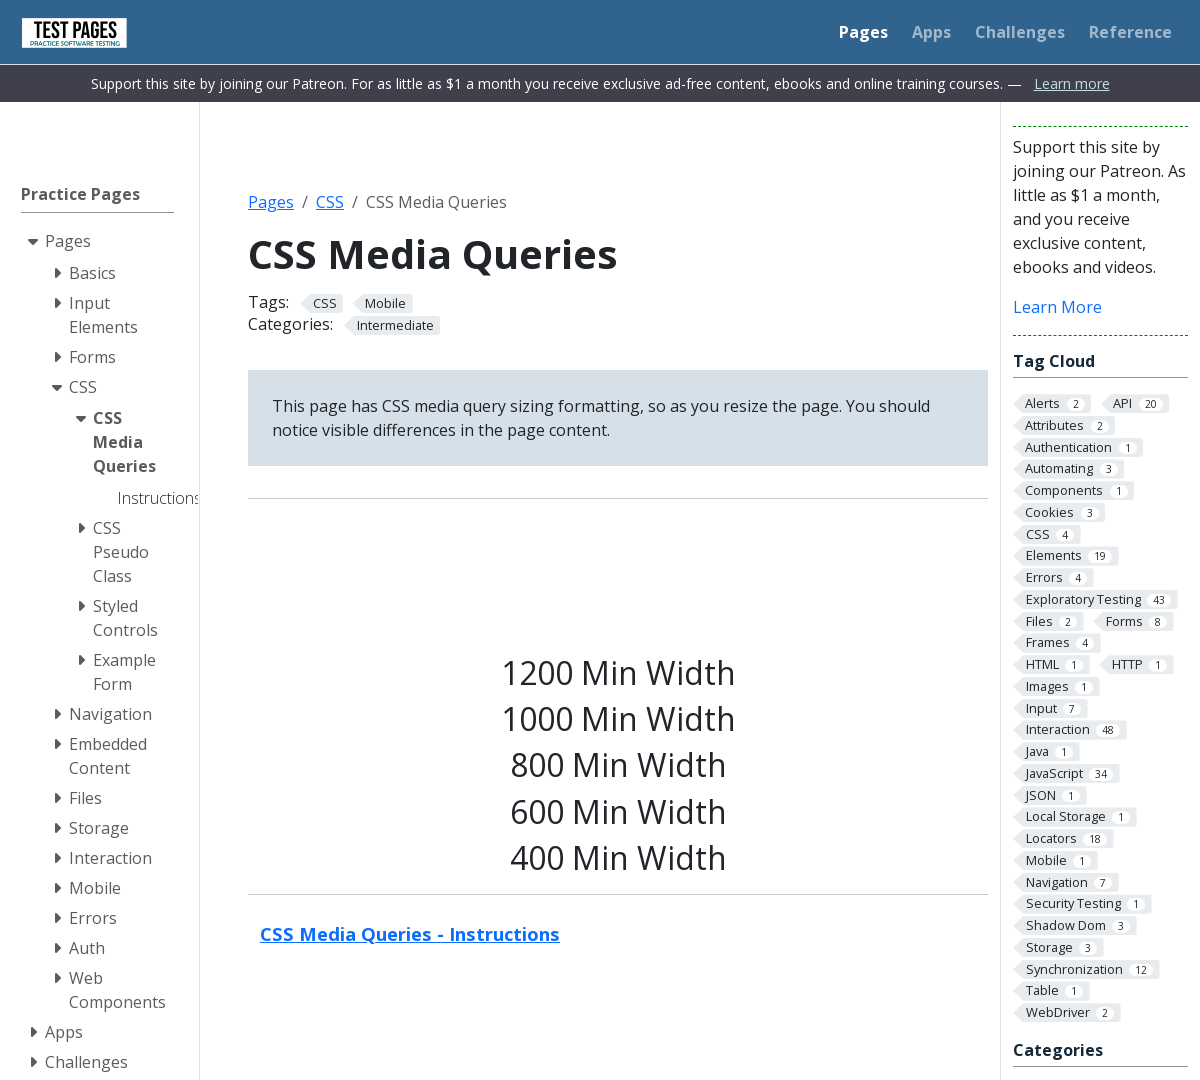